Navigates to BetConstruct website and retrieves the page title

Starting URL: https://www.betconstruct.com/

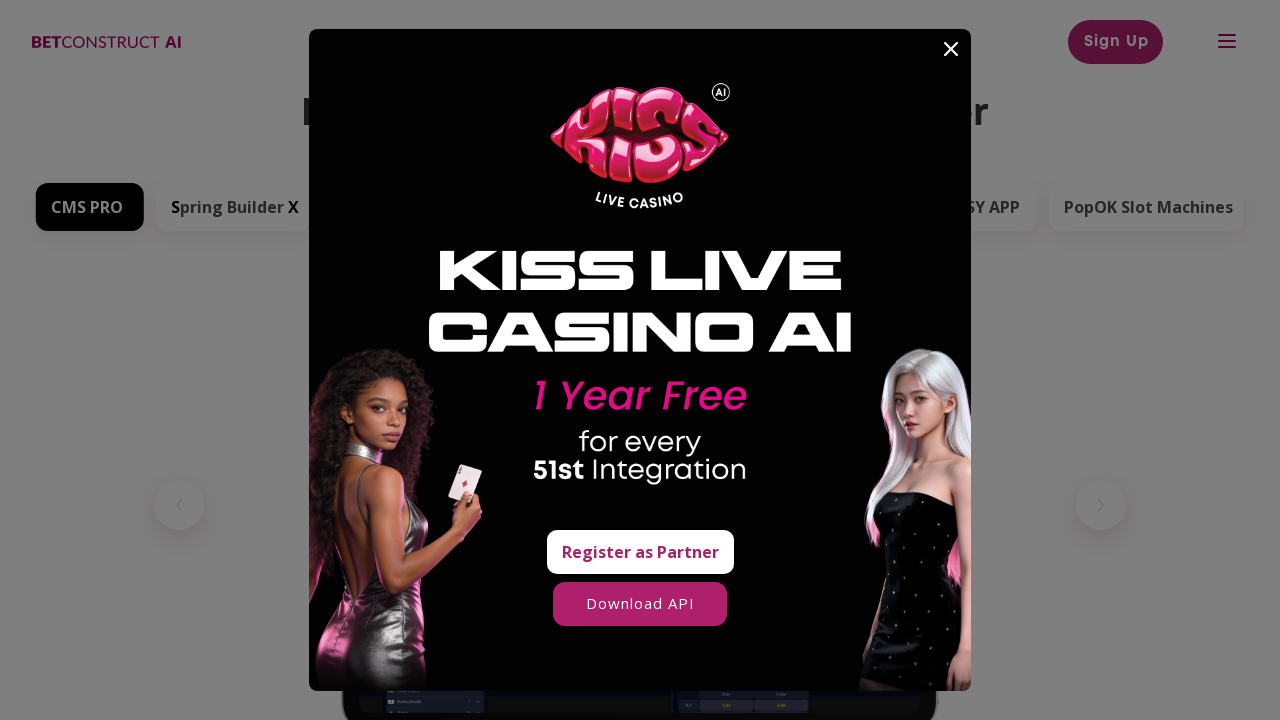

Navigated to BetConstruct website
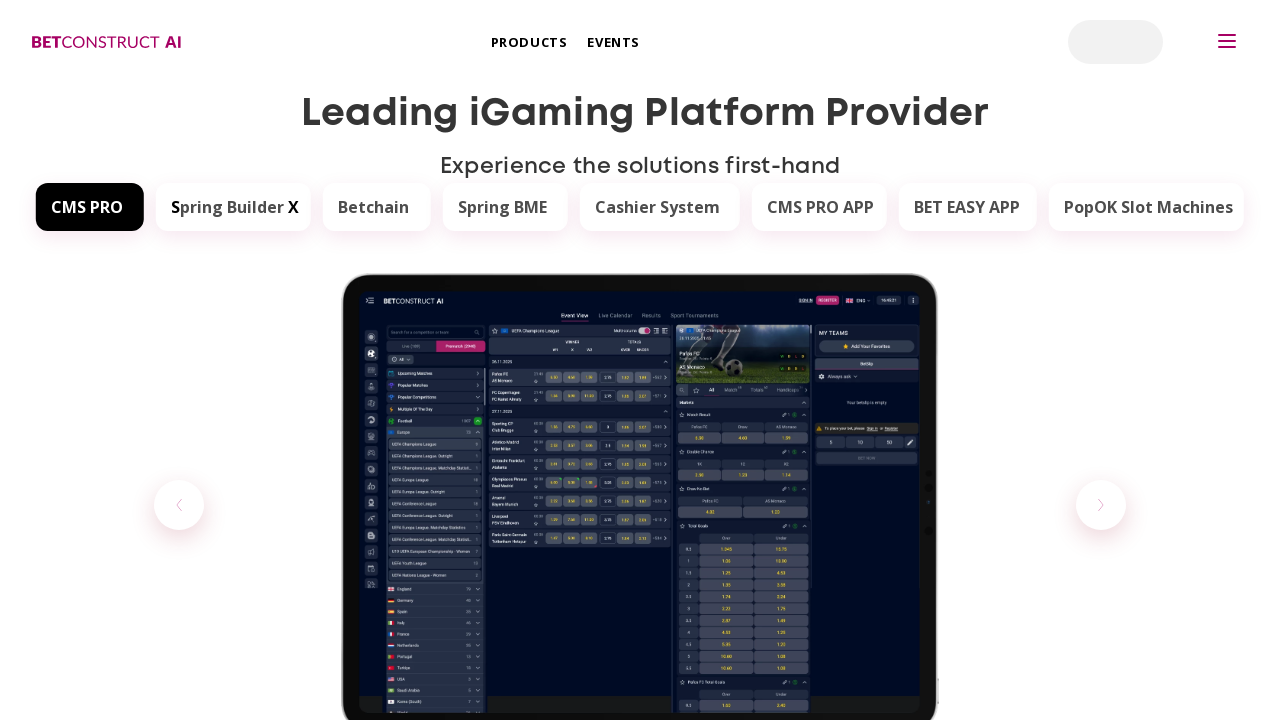

Retrieved page title from BetConstruct website
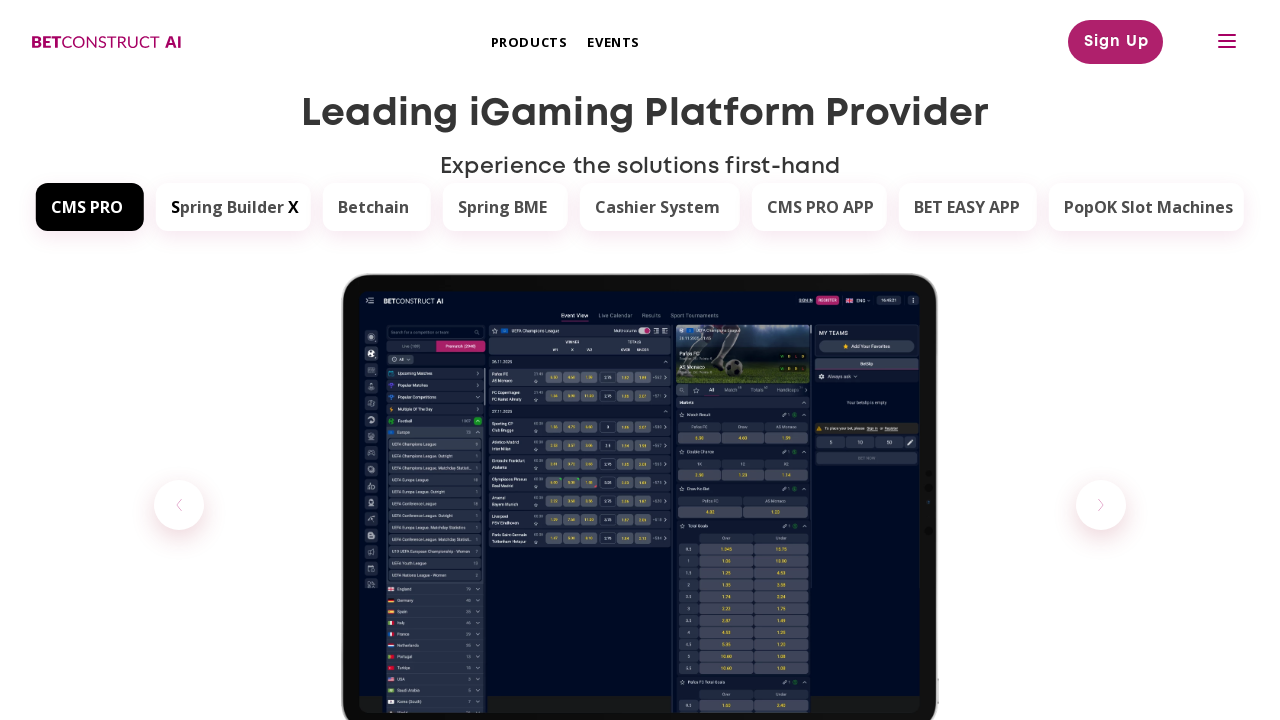

Printed page title: Betting & Gambling Software Provider | BetConstruct
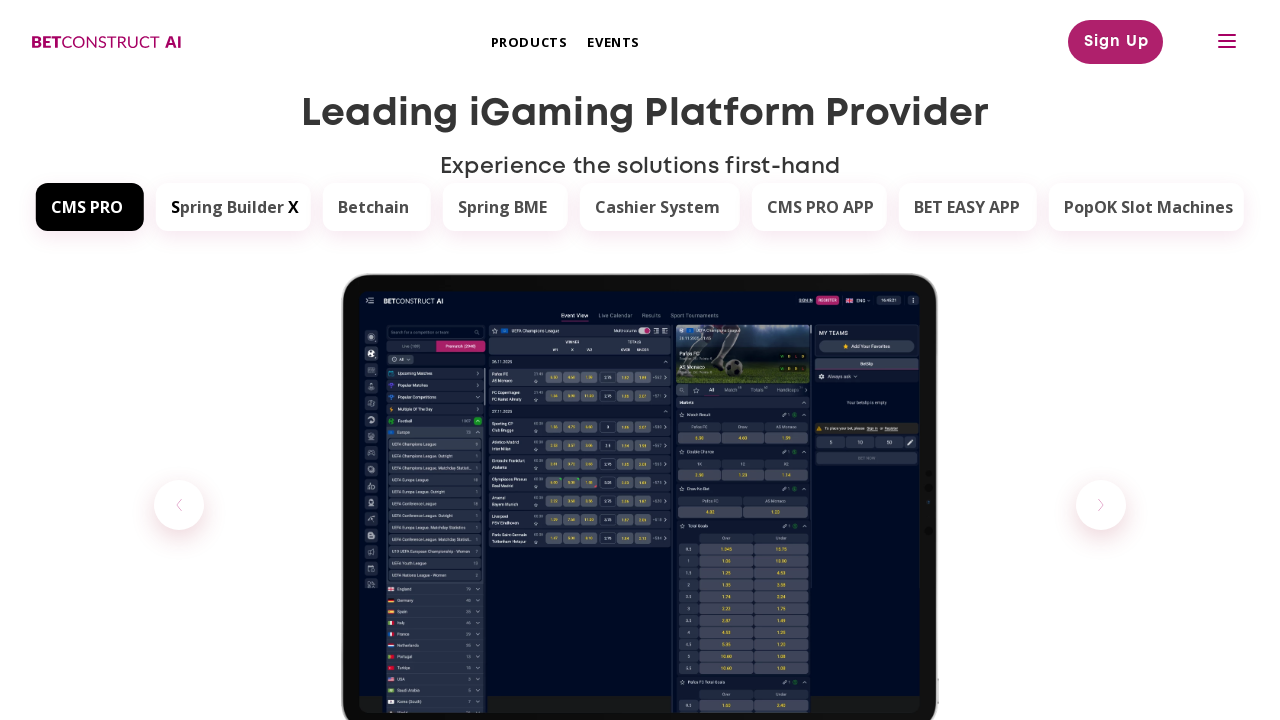

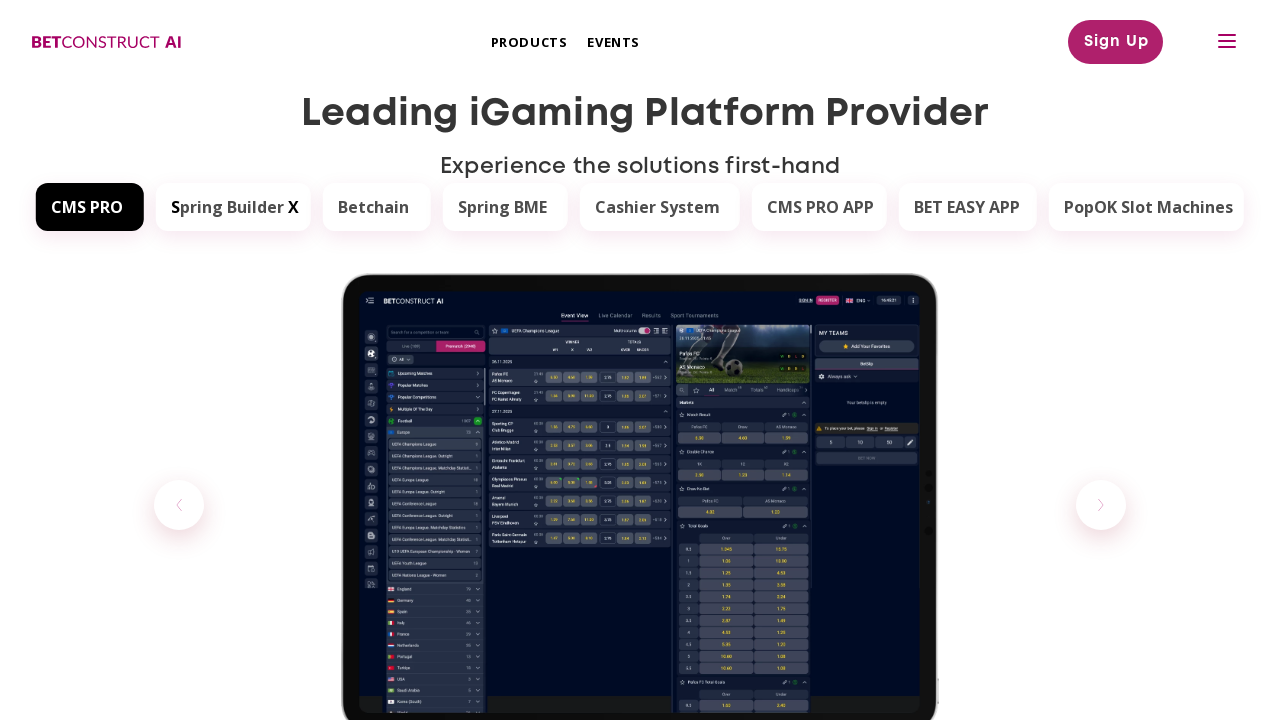